Navigates to Broken Images page and checks if the asdf.jpg image is broken

Starting URL: https://the-internet.herokuapp.com/

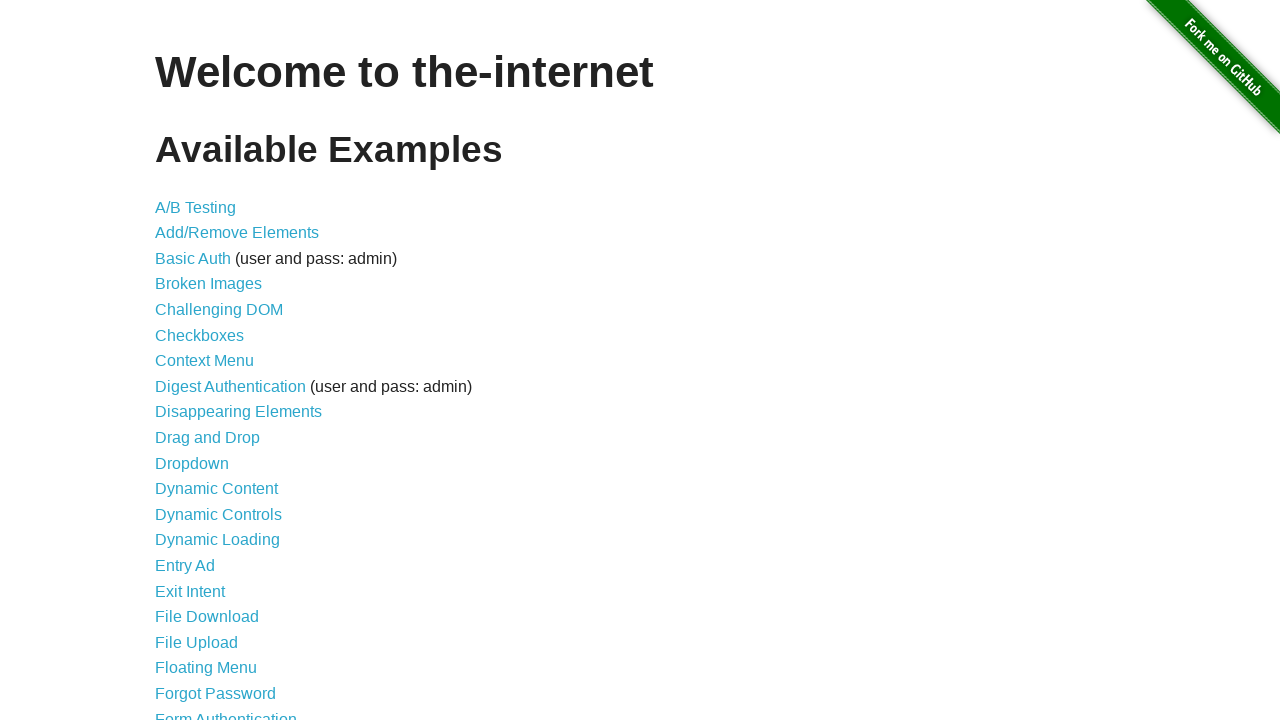

Clicked Broken Images link at (208, 284) on internal:role=link[name="Broken Images"i]
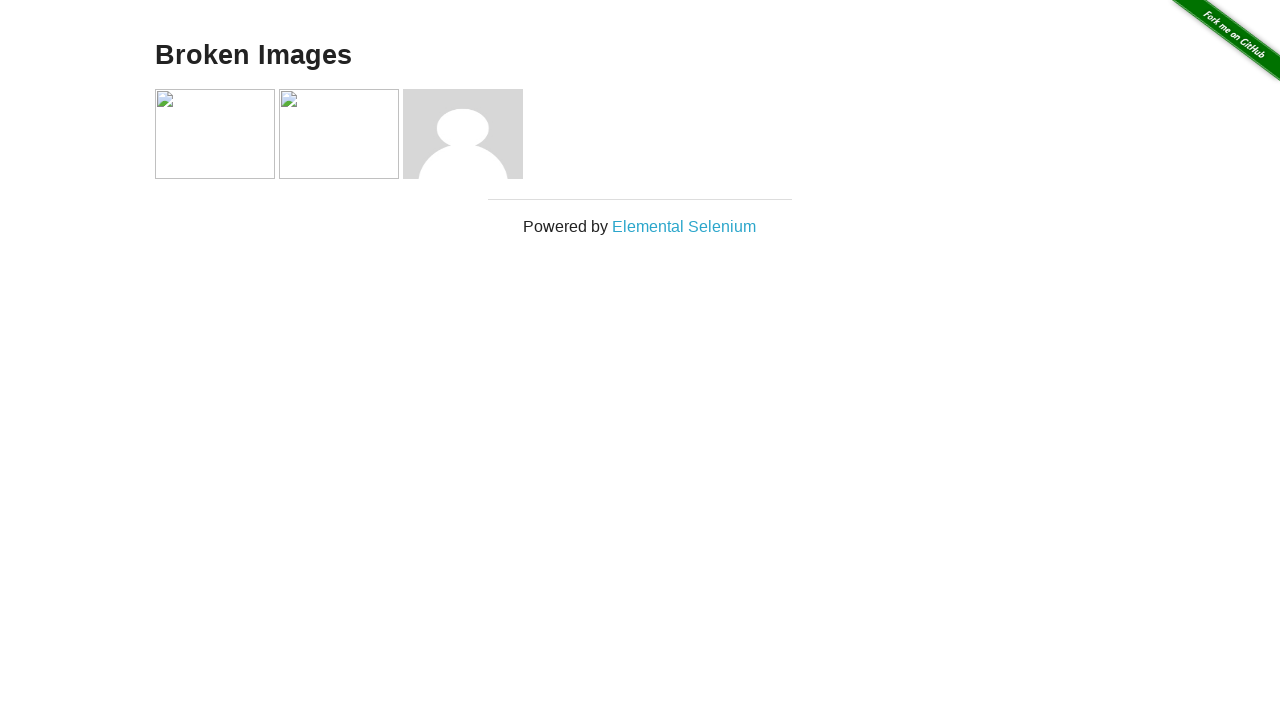

Images loaded on Broken Images page
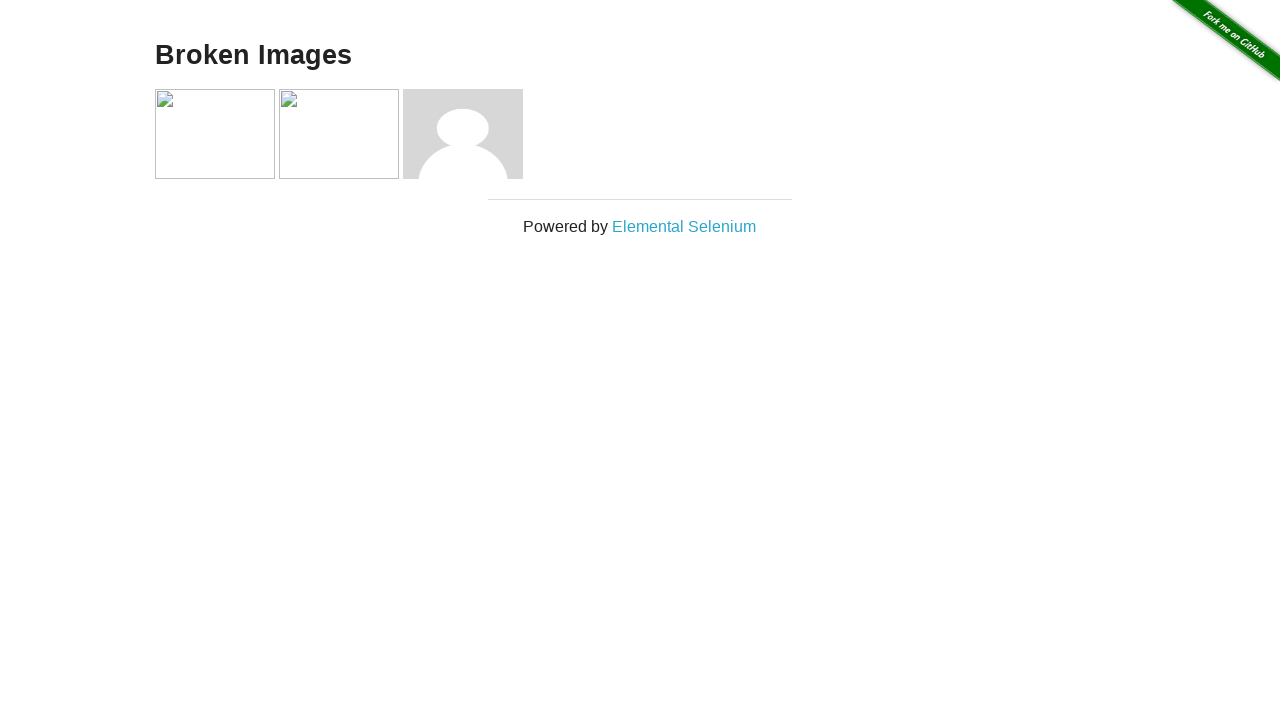

Evaluated asdf.jpg image broken status
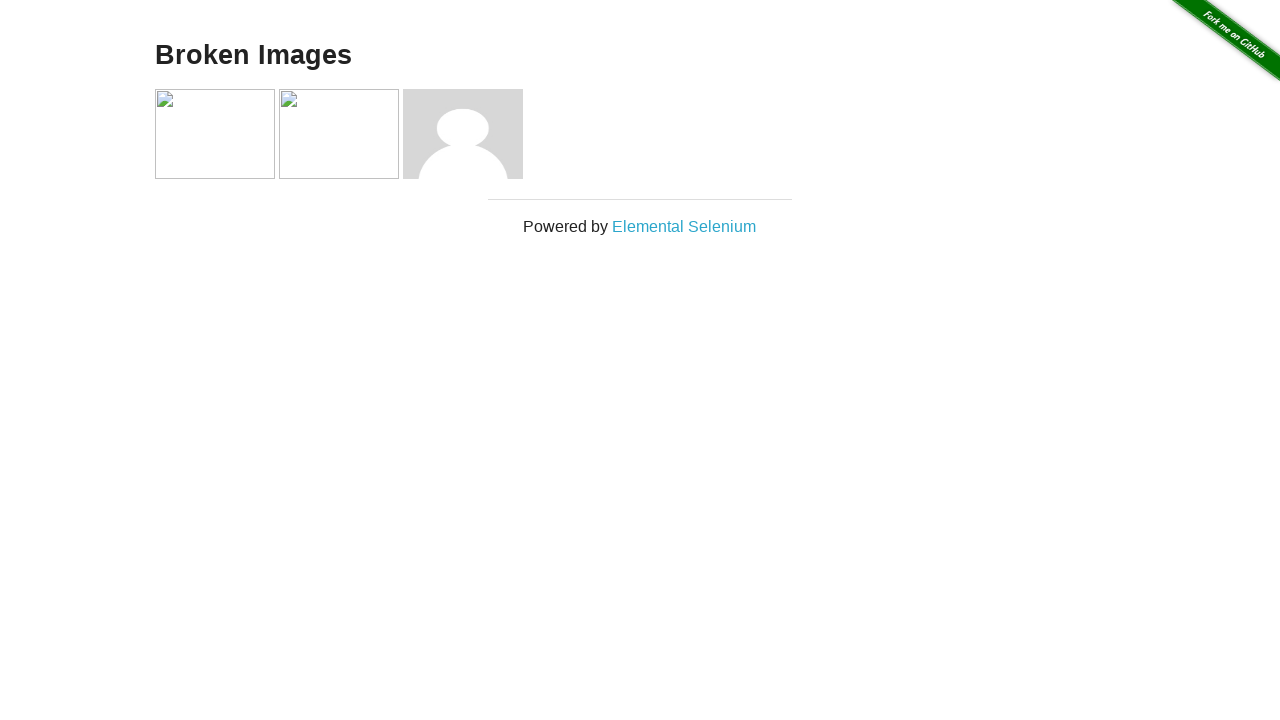

Verified that asdf.jpg image is broken
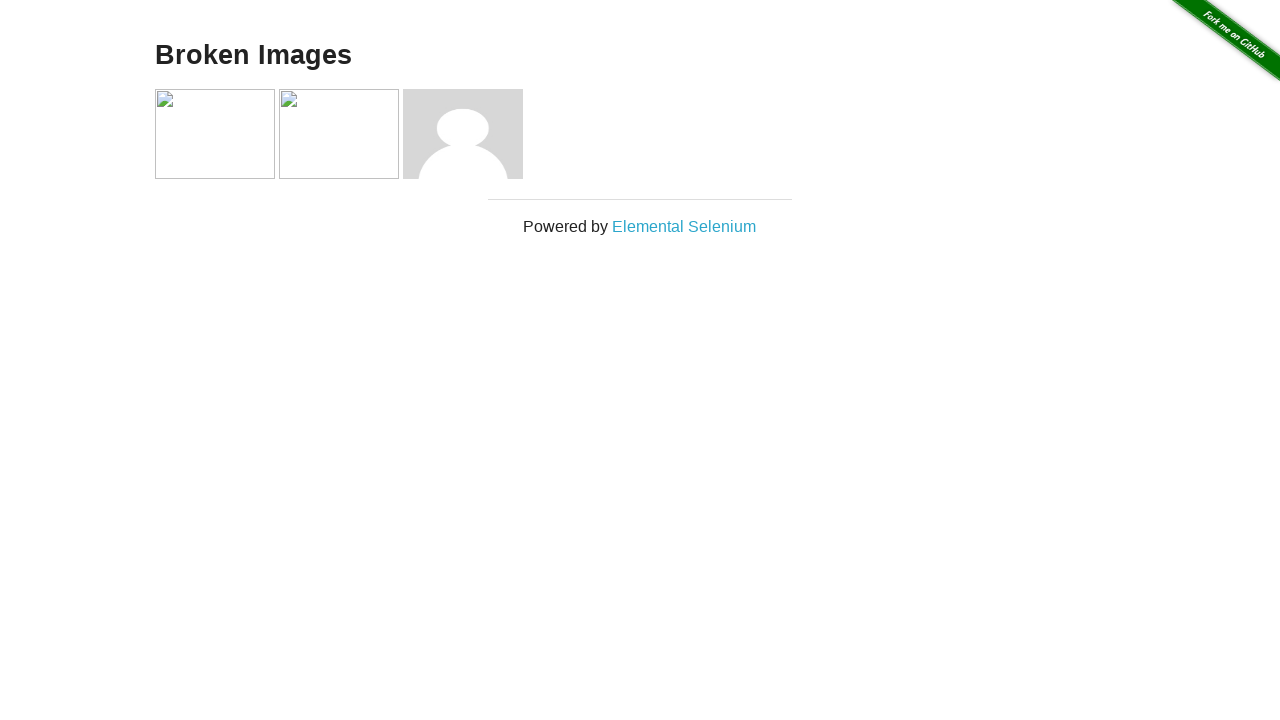

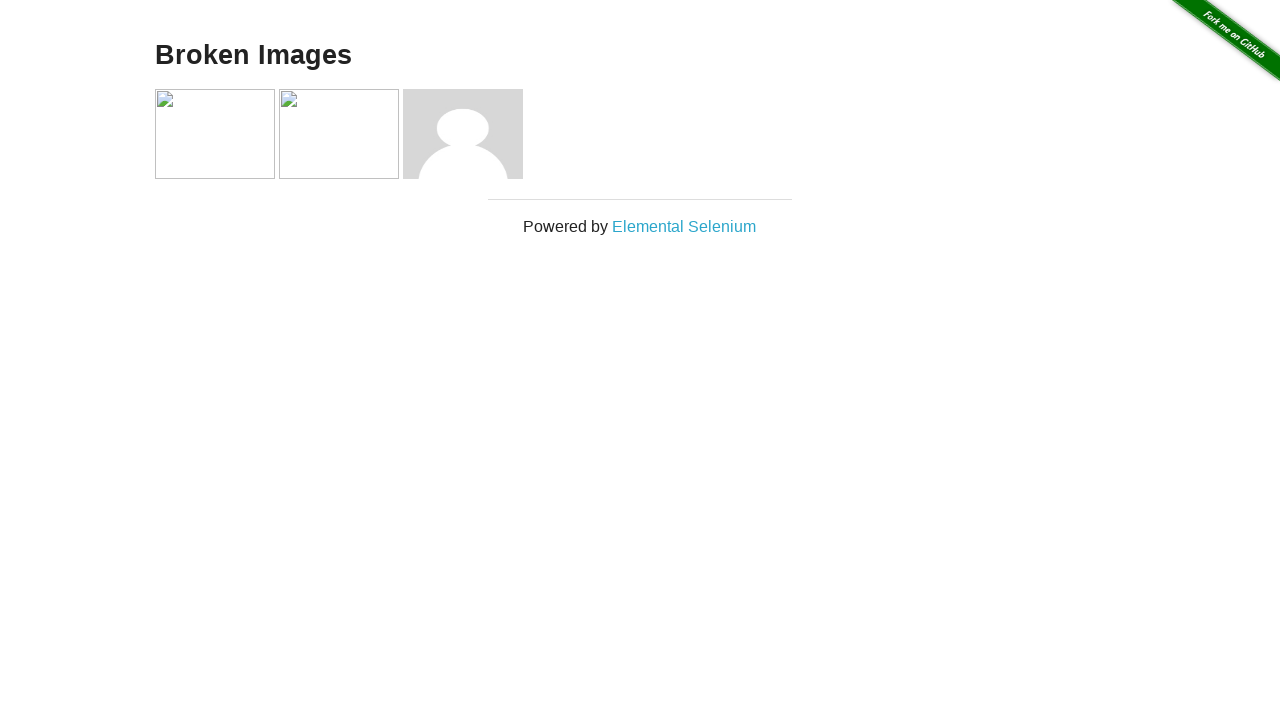